Tests the add-to-cart functionality on an e-commerce practice site by adding specific vegetables (Cucumber, Beetroot, Brocolli, Tomato) to cart, proceeding to checkout, and applying a promo code.

Starting URL: https://rahulshettyacademy.com/seleniumPractise/

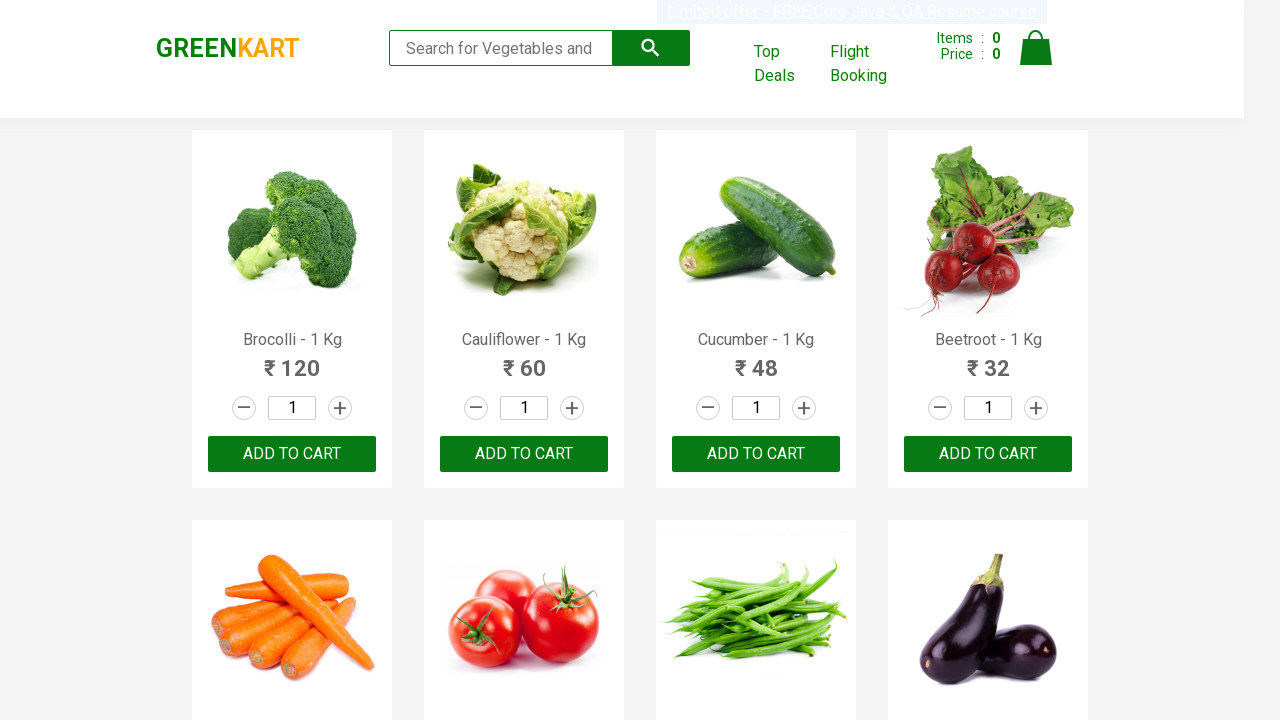

Waited for product names to load on the page
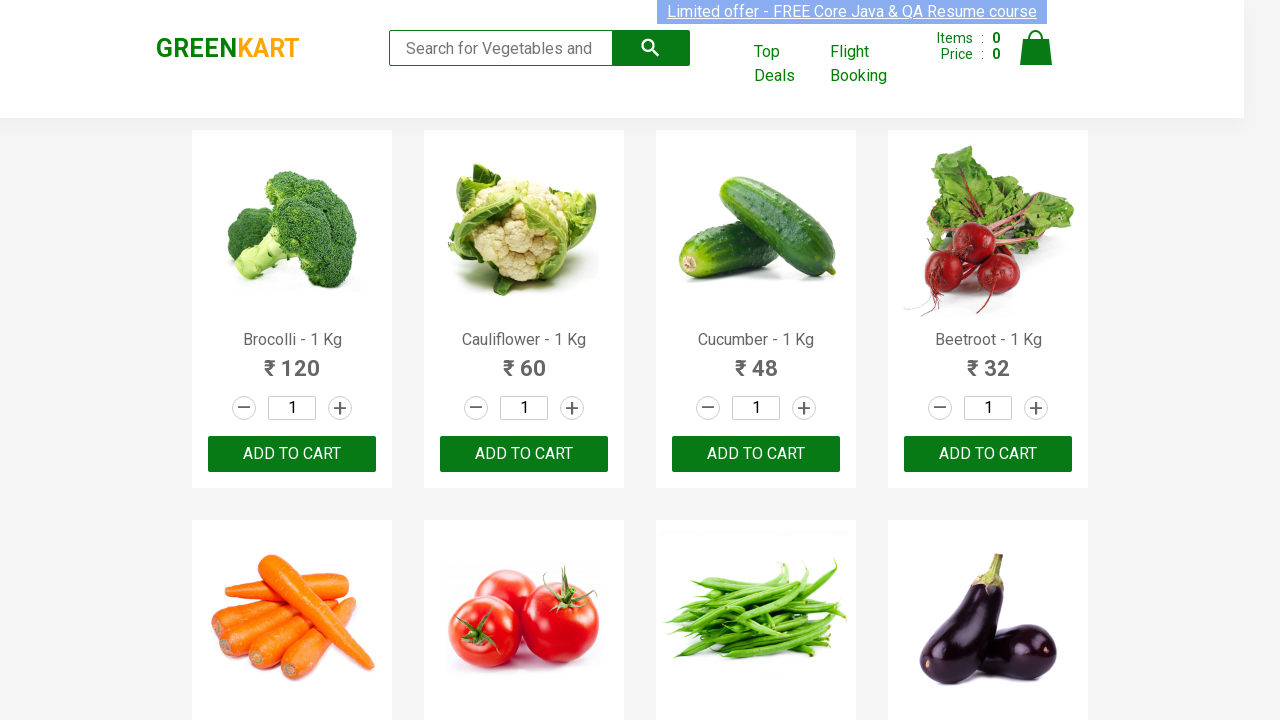

Retrieved all product name elements
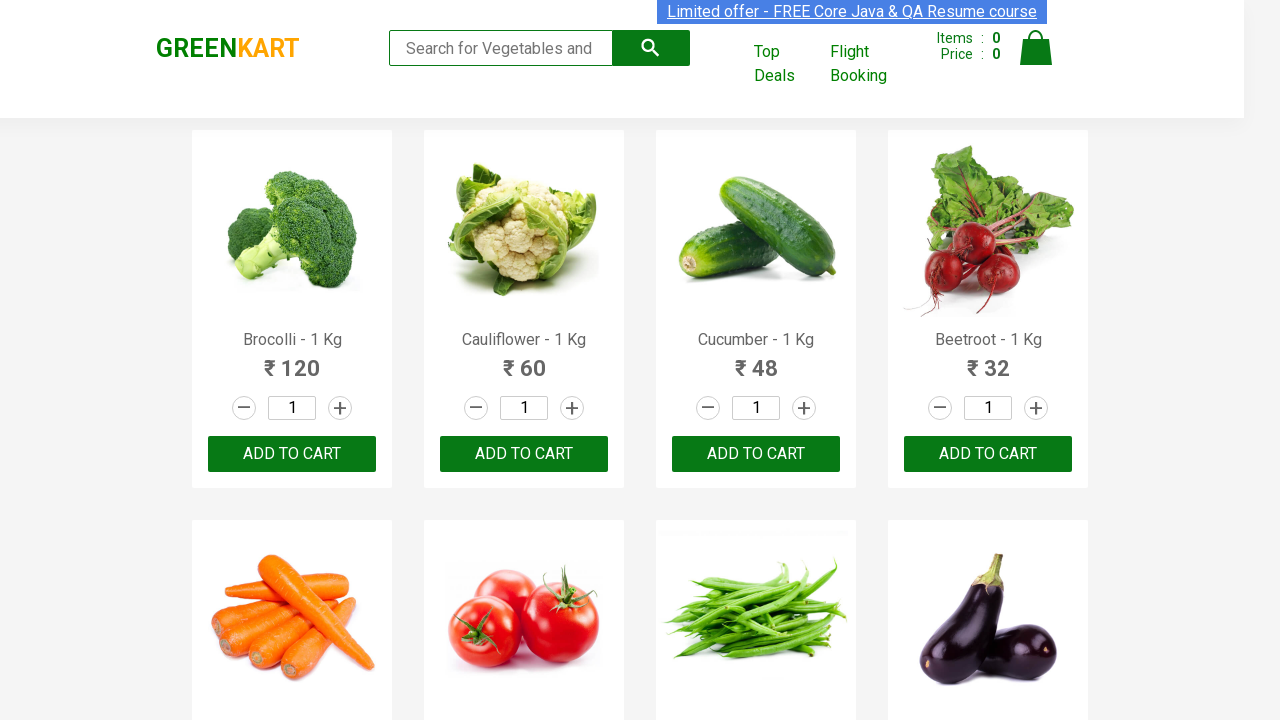

Added 'Brocolli' to cart (1/4) at (292, 454) on div.product-action button >> nth=0
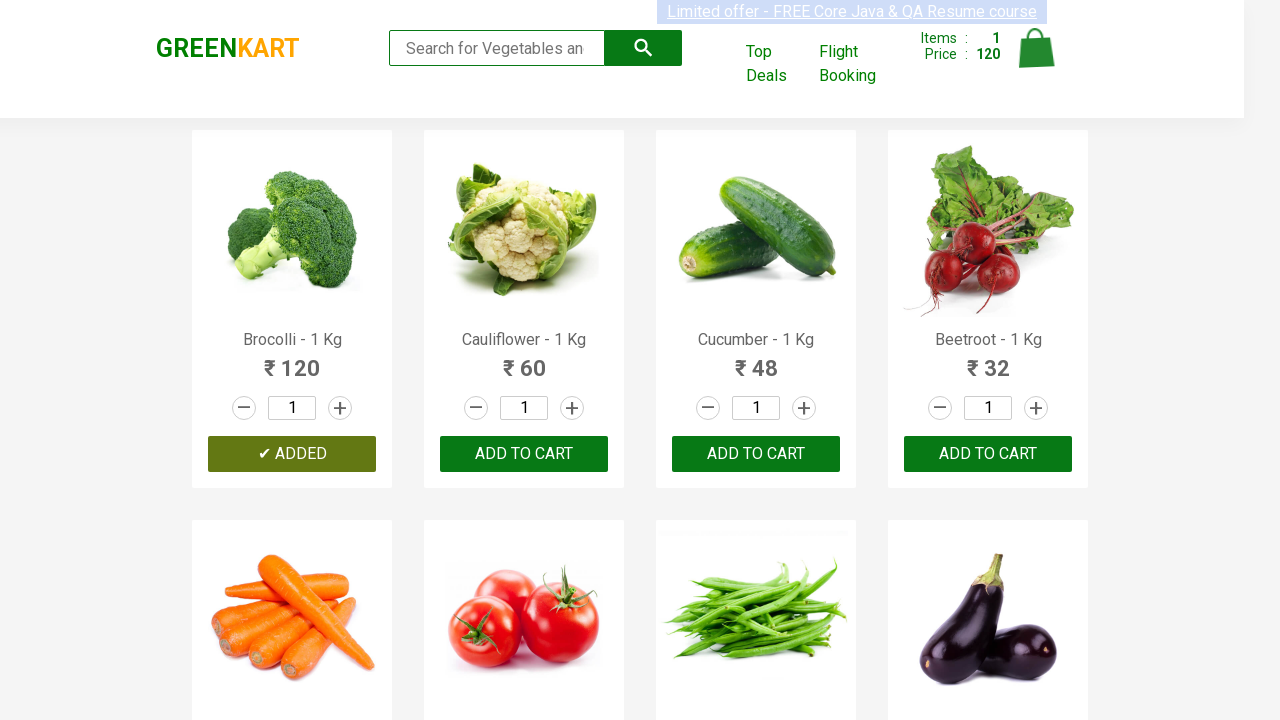

Added 'Cucumber' to cart (2/4) at (756, 454) on div.product-action button >> nth=2
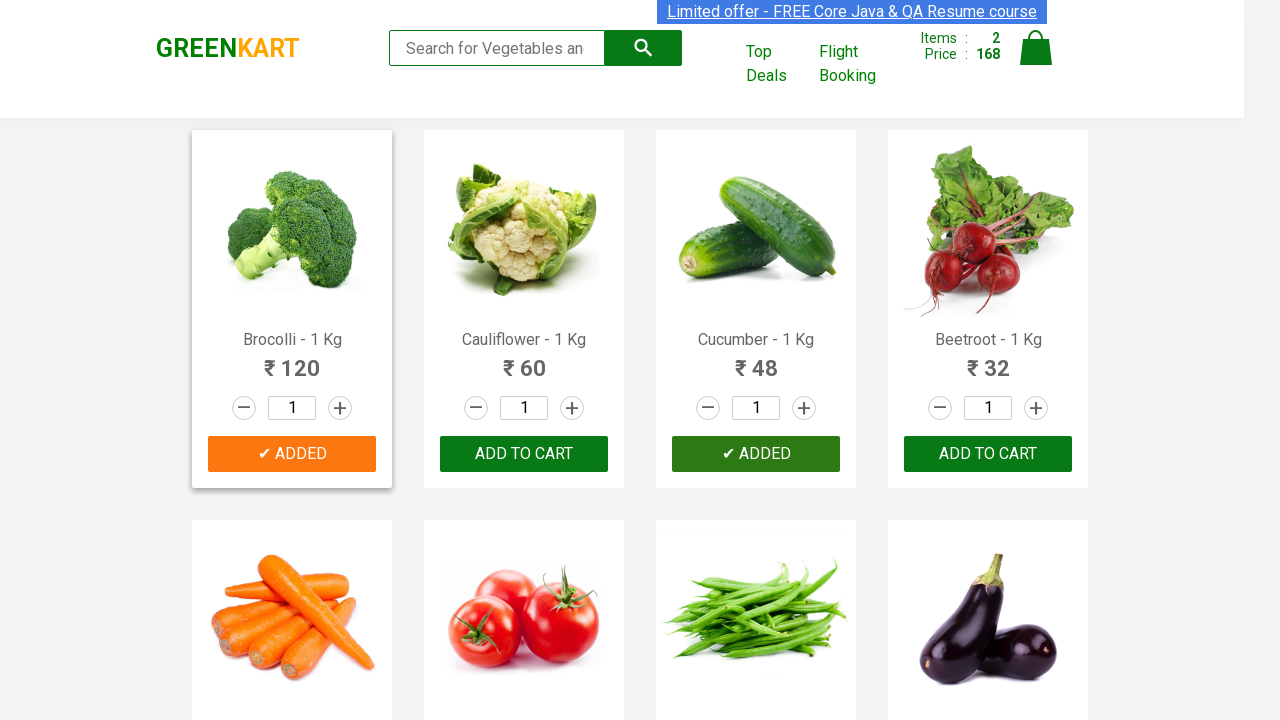

Added 'Beetroot' to cart (3/4) at (988, 454) on div.product-action button >> nth=3
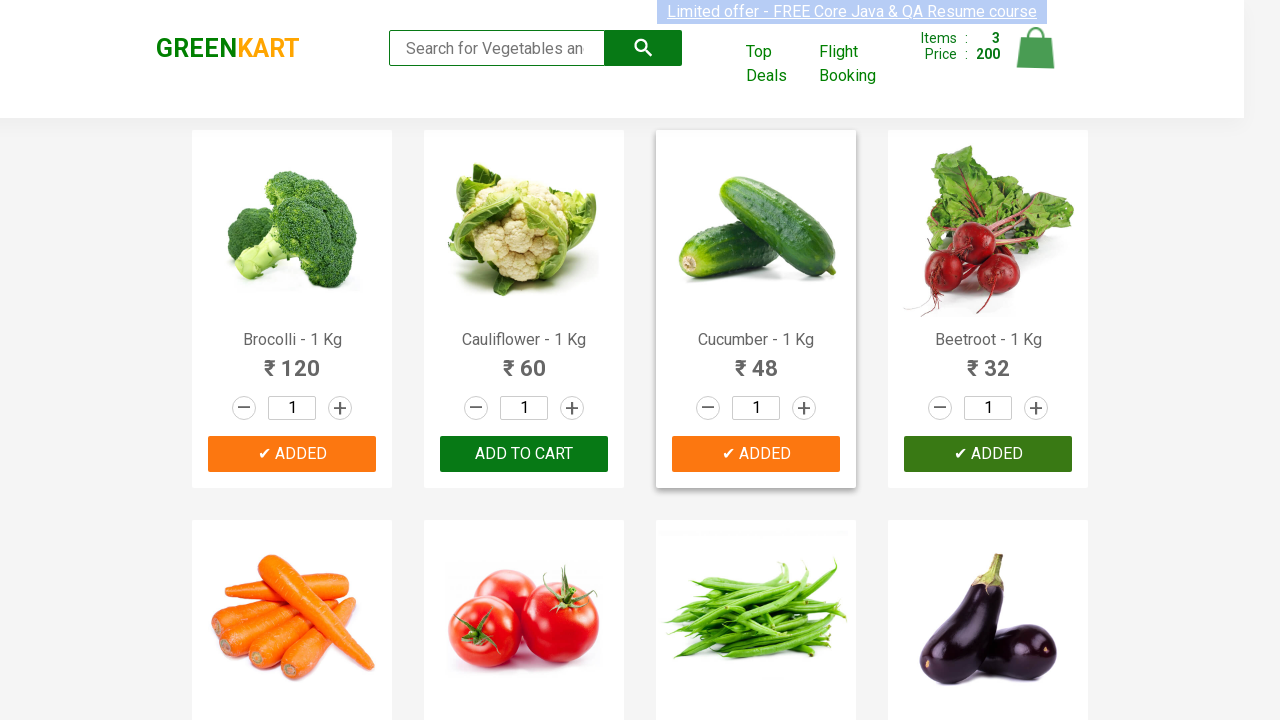

Added 'Tomato' to cart (4/4) at (524, 360) on div.product-action button >> nth=5
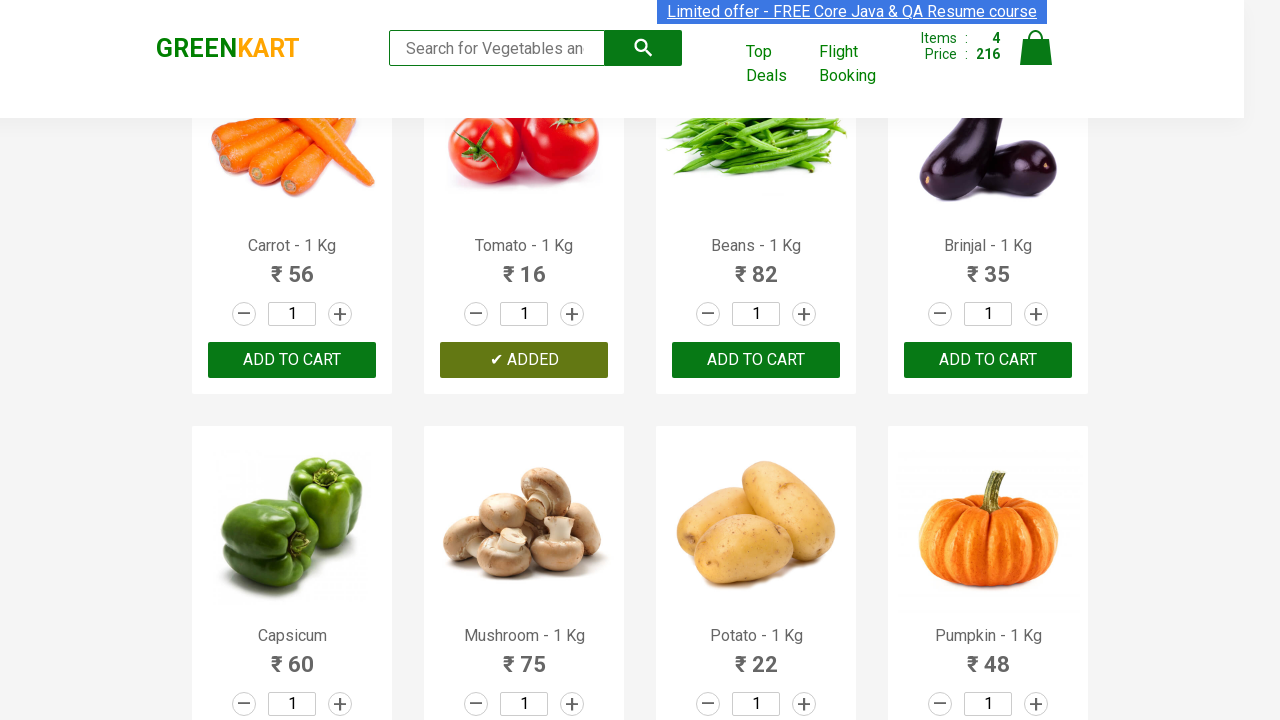

Clicked on cart icon to view cart at (1036, 48) on img[alt='Cart']
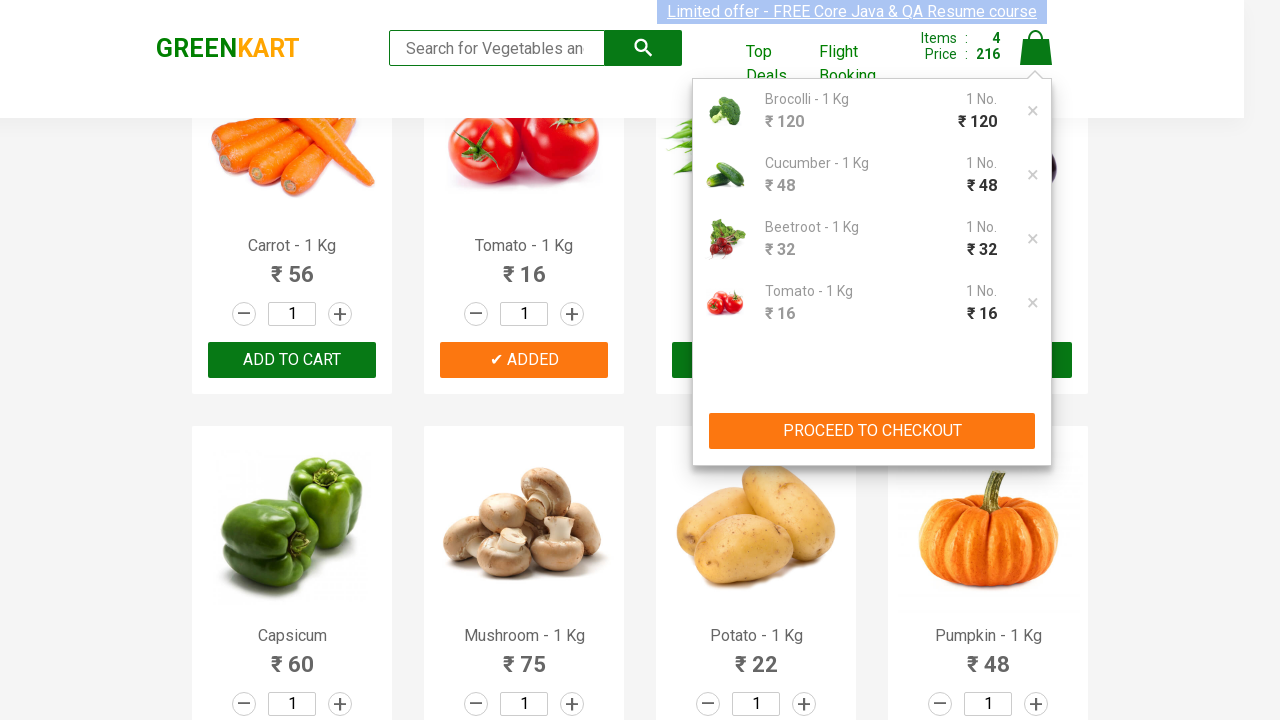

Clicked 'PROCEED TO CHECKOUT' button at (872, 431) on xpath=//button[contains(text(),'PROCEED TO CHECKOUT')]
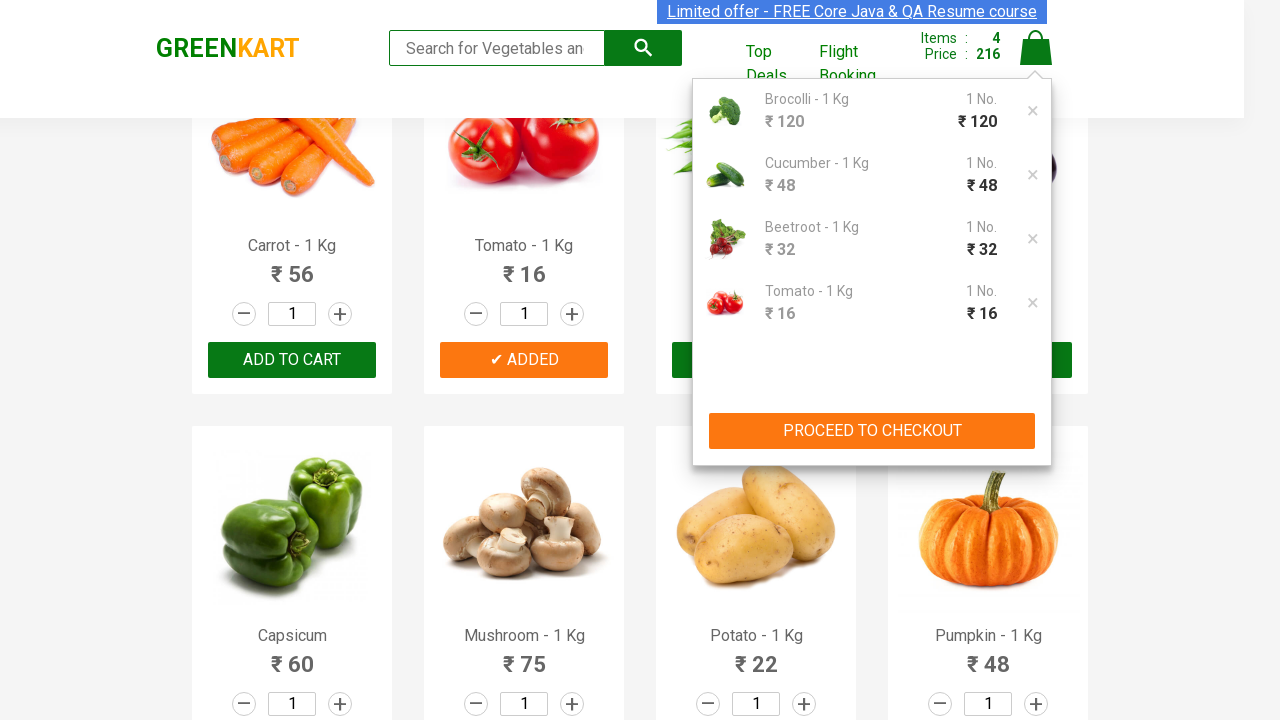

Waited for promo code input field to be visible
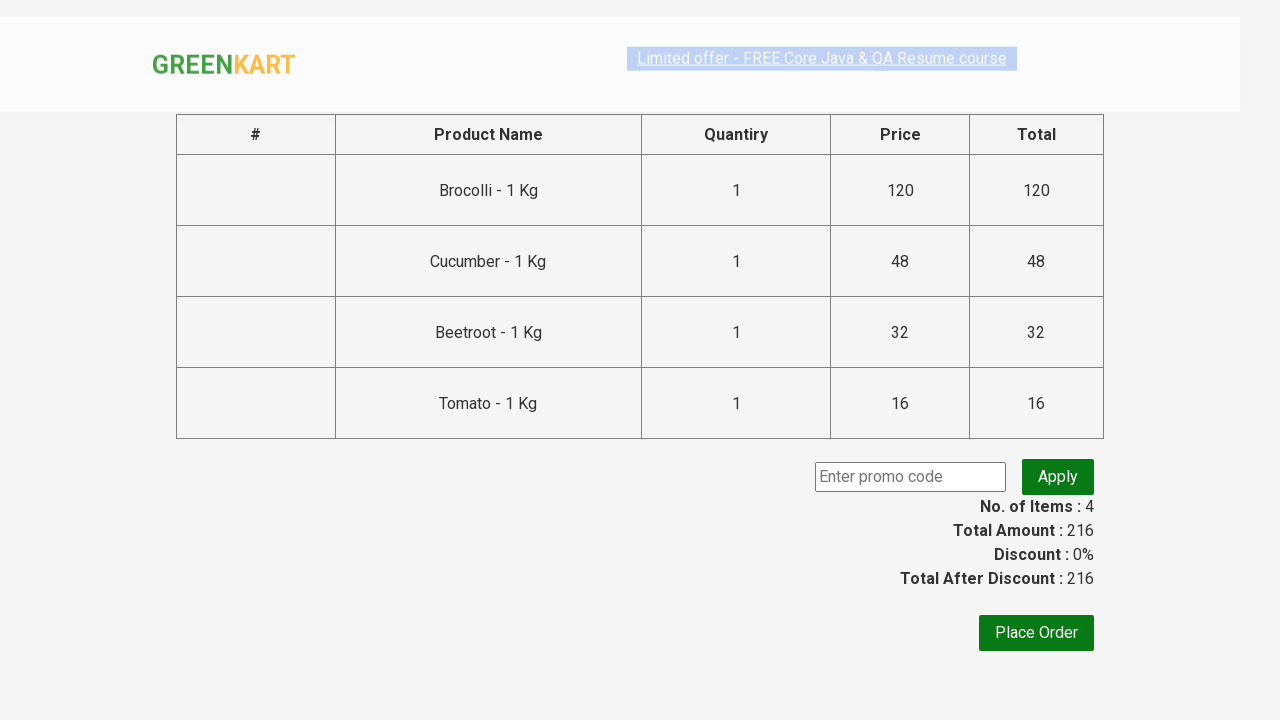

Entered promo code 'rahulshettyacademy' in the promo field on input.promoCode
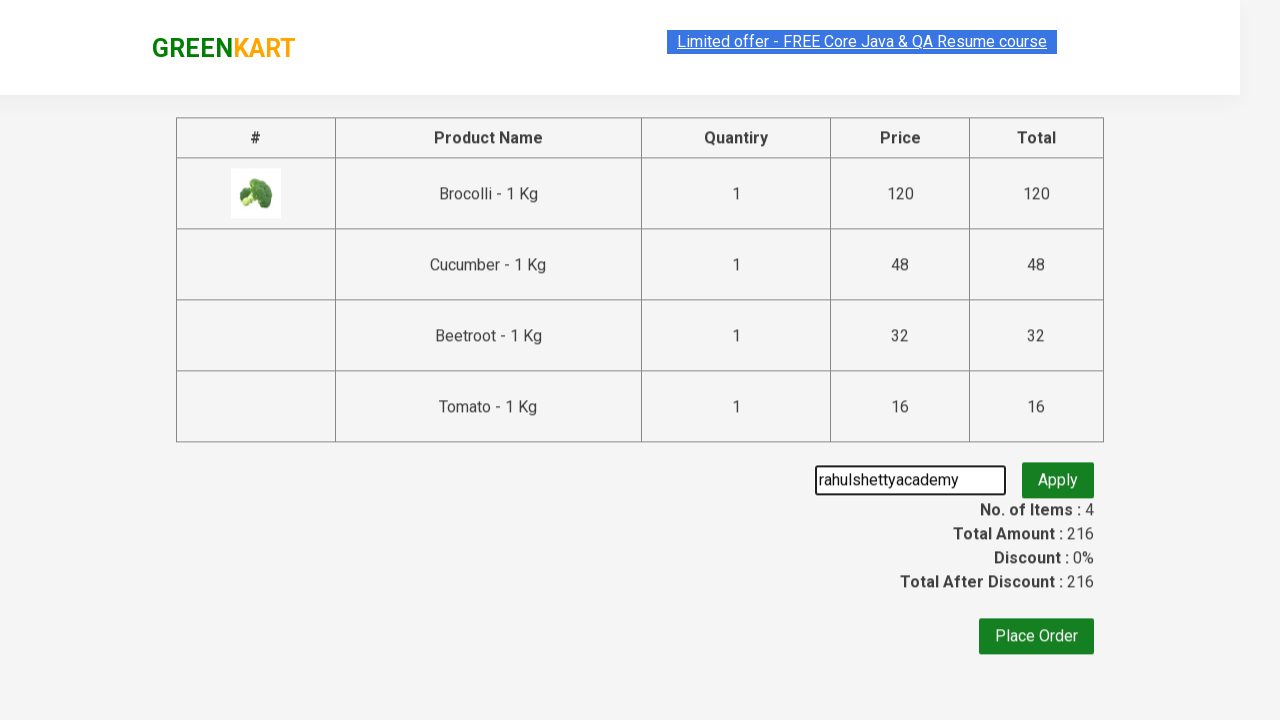

Clicked 'Apply' button to apply the promo code at (1058, 477) on button.promoBtn
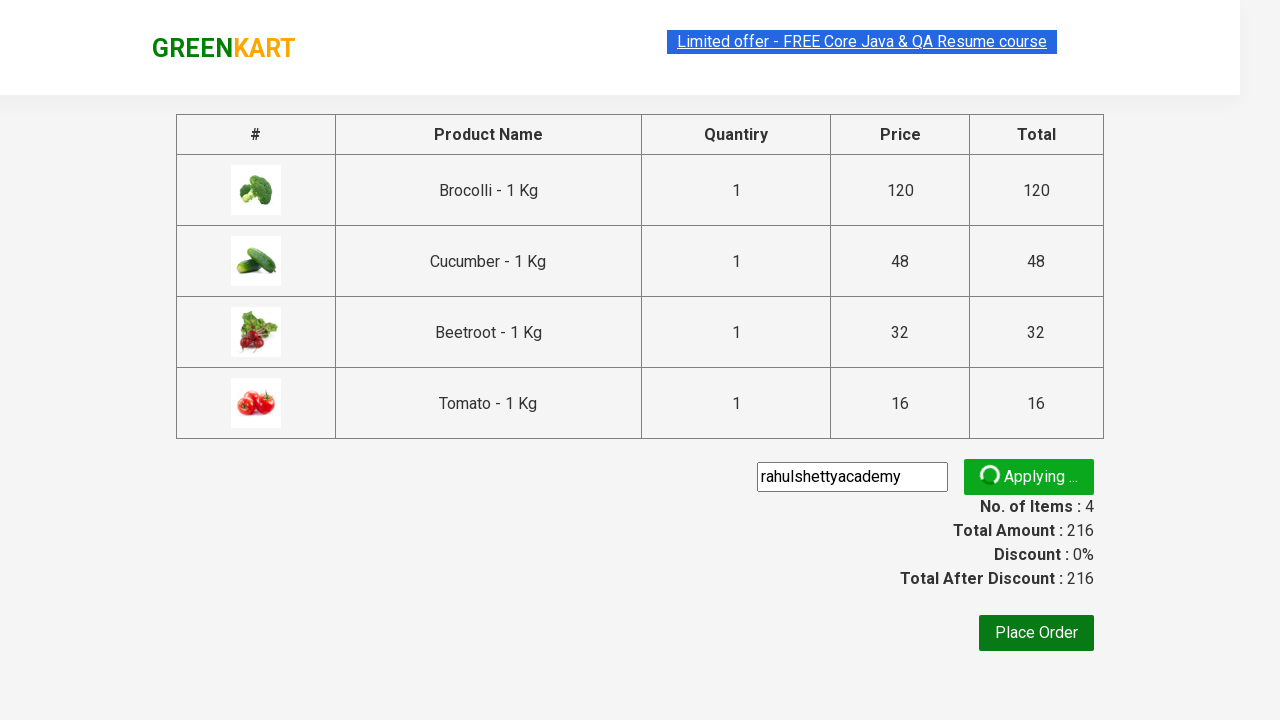

Verified that promo code was successfully applied
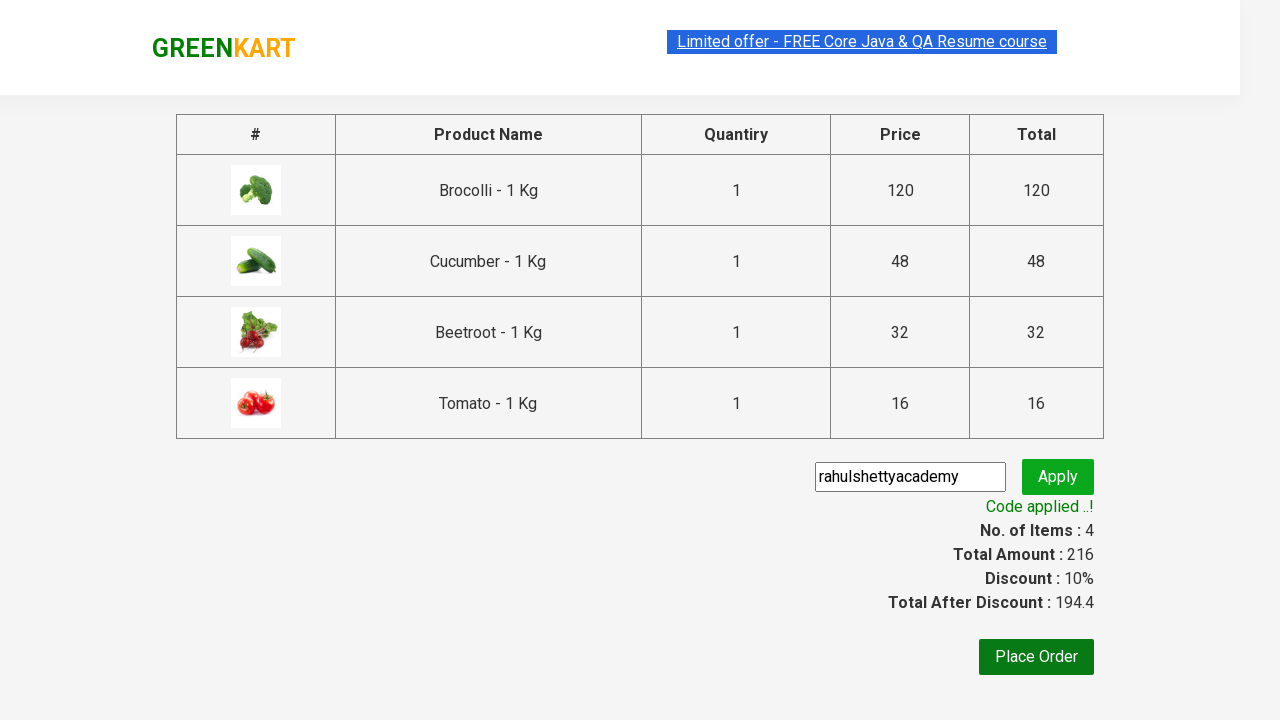

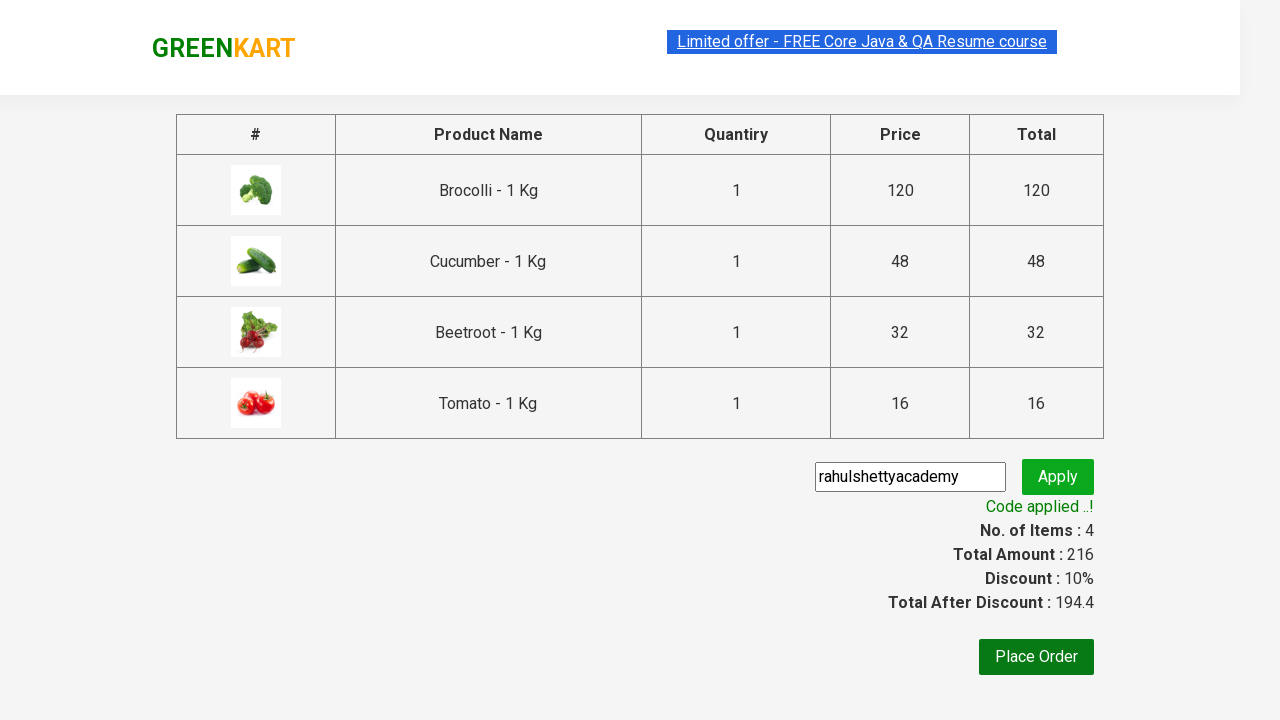